Tests the jQuery UI Tooltip demo by navigating to the tooltip page, switching to the demo iframe, hovering over an input field to trigger the tooltip, and verifying the tooltip becomes visible.

Starting URL: https://jqueryui.com/

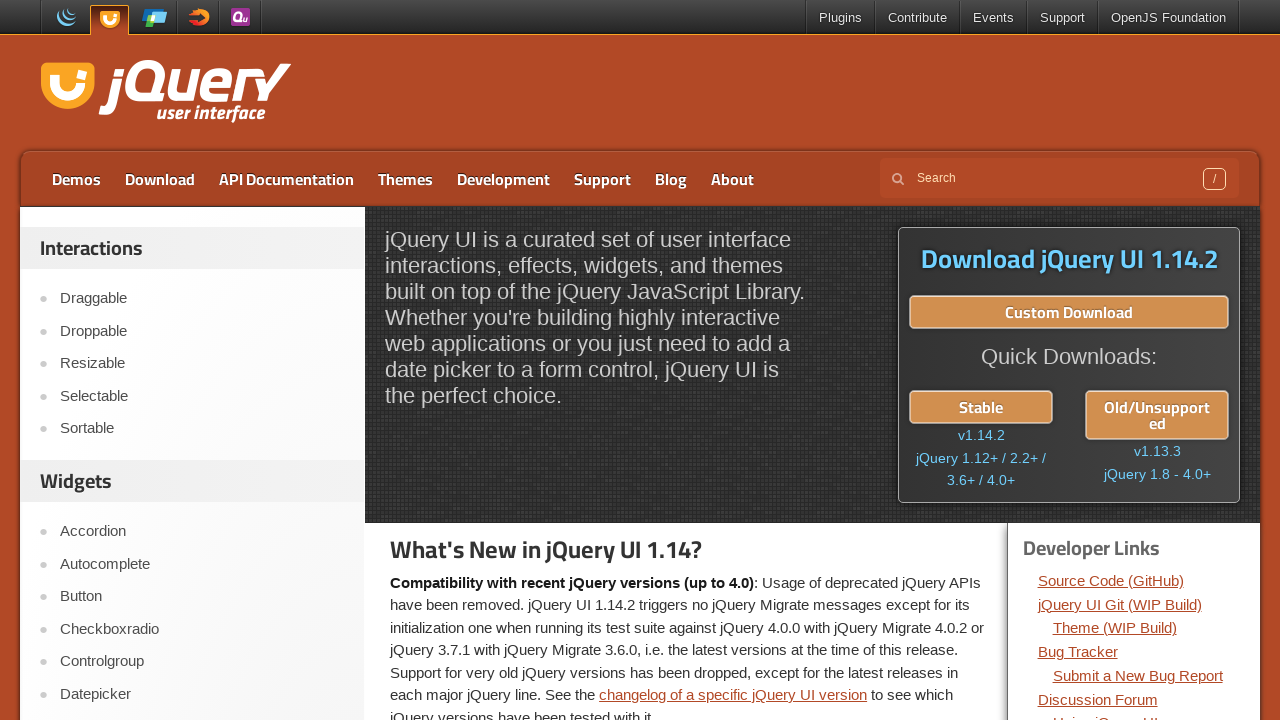

Clicked on the Tooltip link at (202, 360) on text=Tooltip
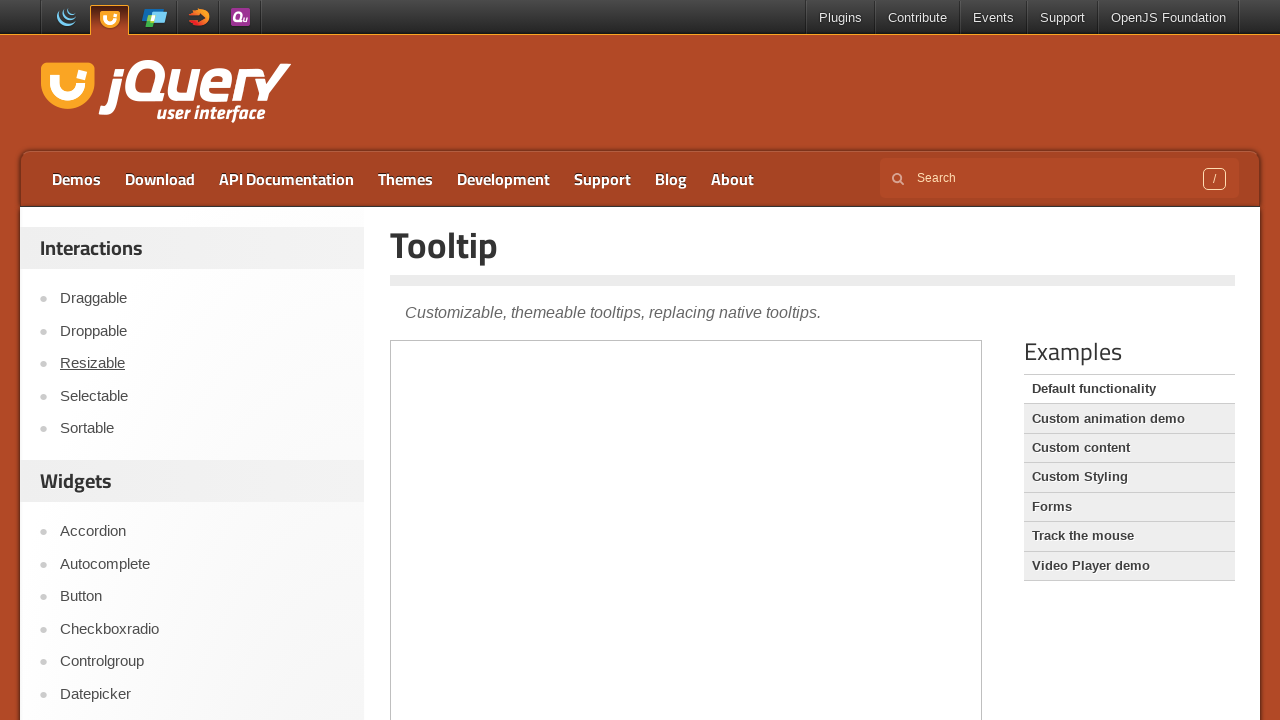

Navigated to tooltip page
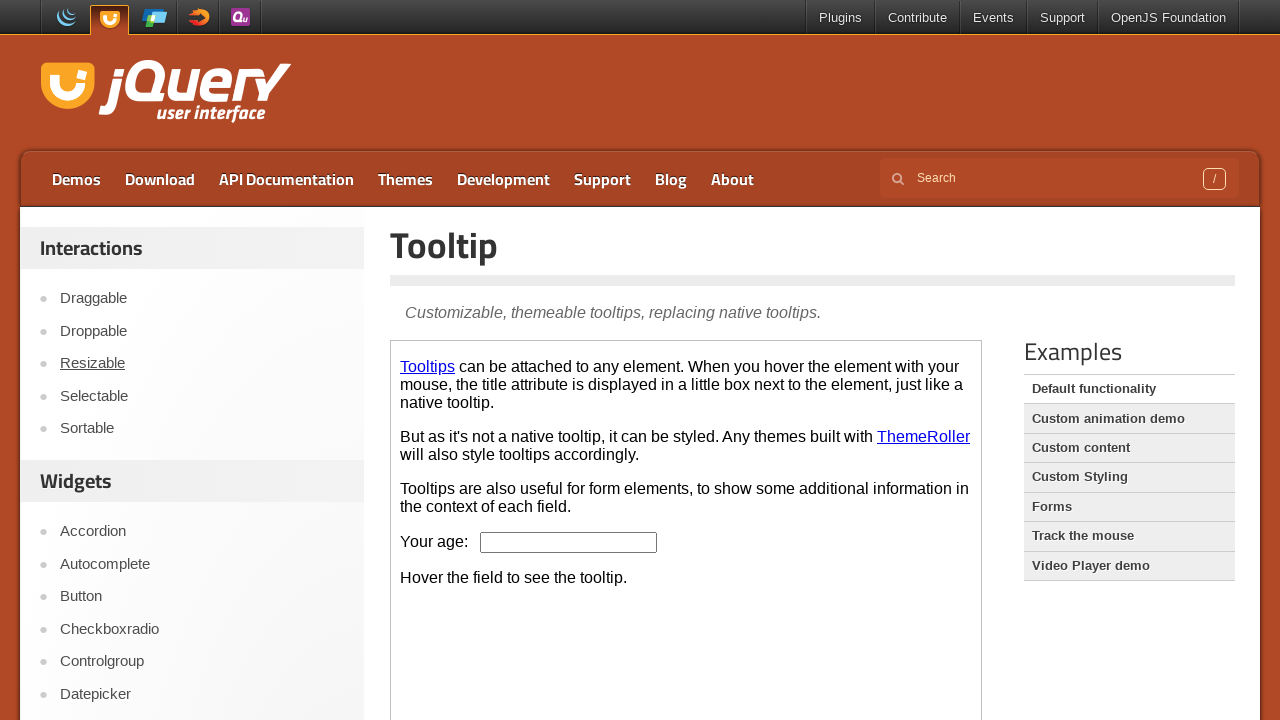

Switched to demo iframe
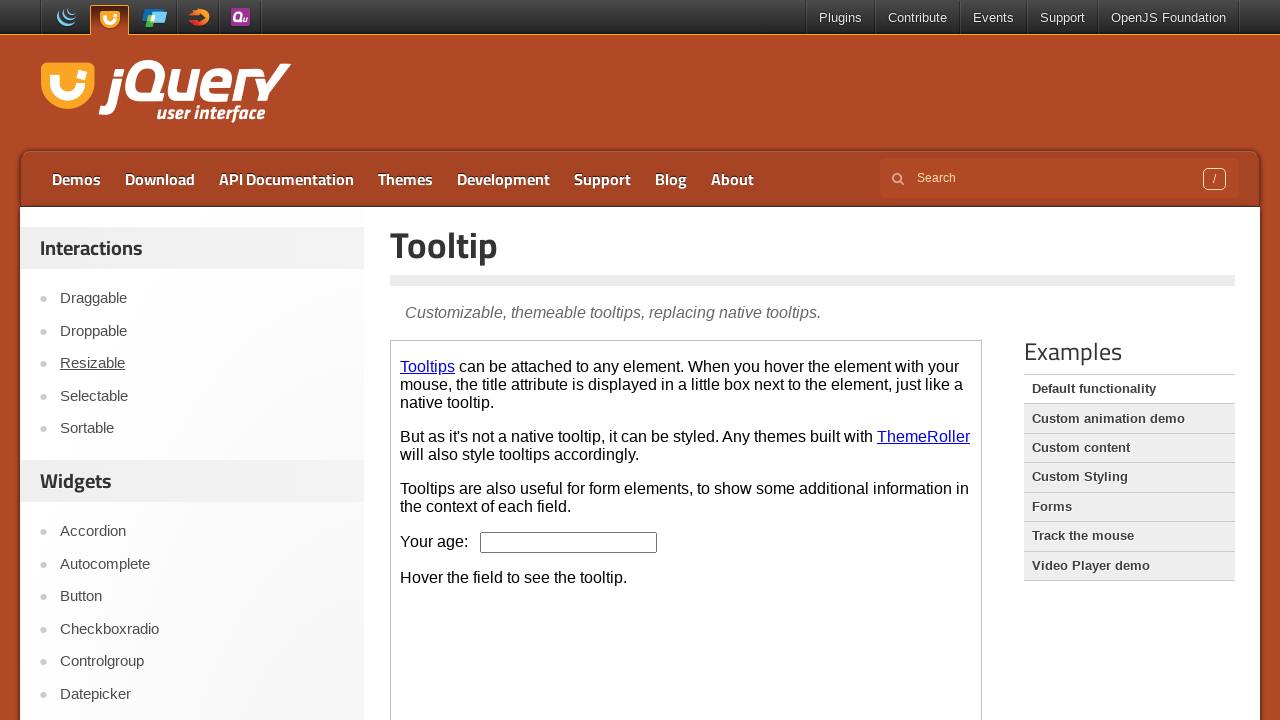

Hovered over age input field to trigger tooltip at (569, 542) on .demo-frame >> nth=0 >> internal:control=enter-frame >> #age
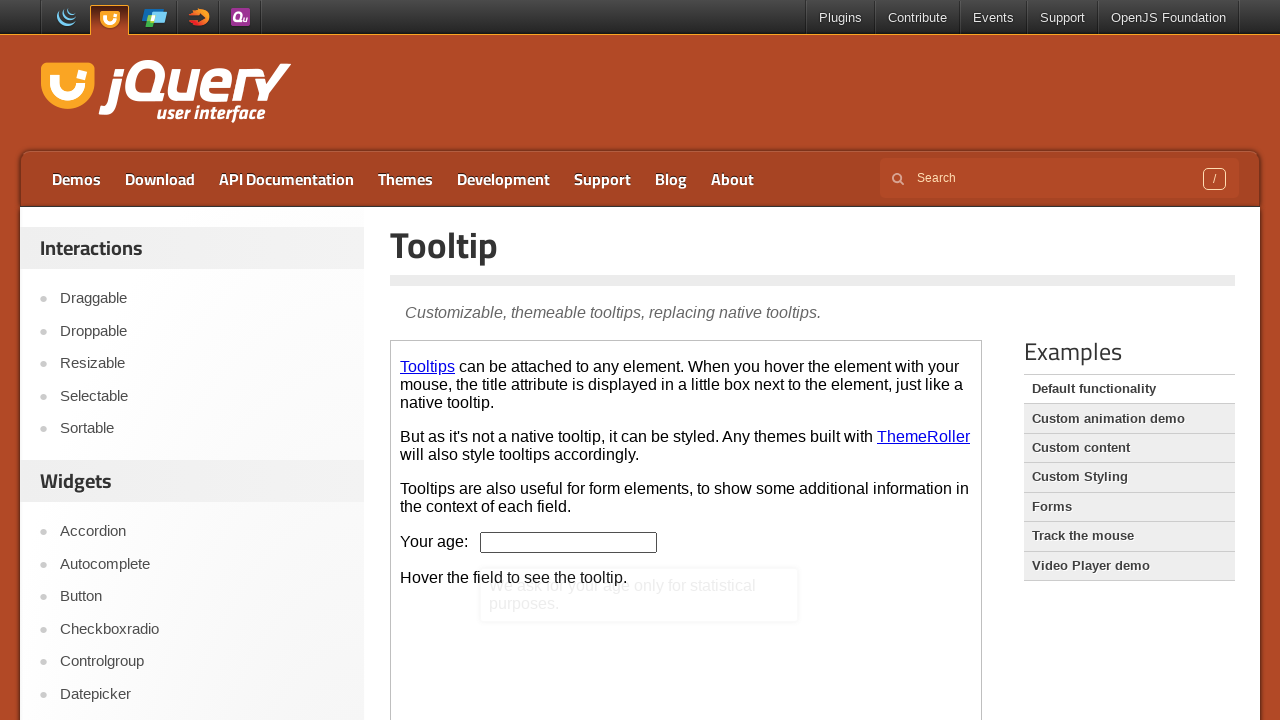

Tooltip content became visible
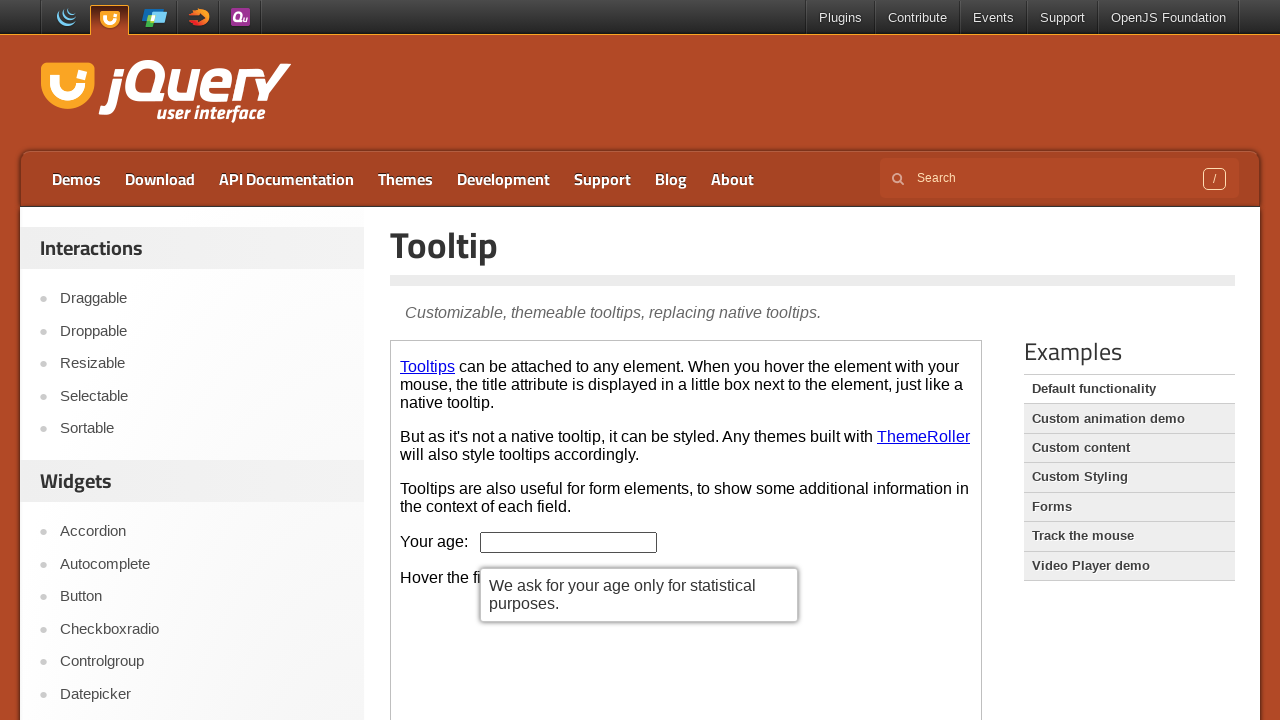

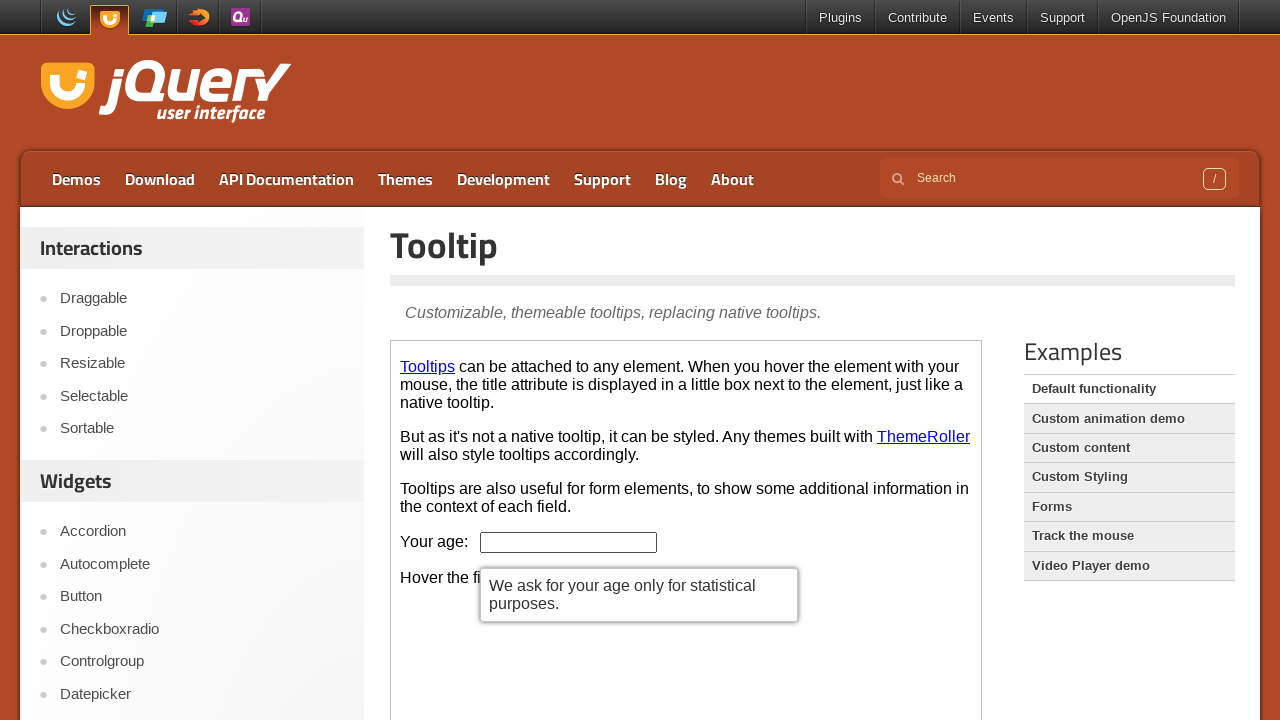